Tests the search functionality by searching for products and verifying search results are displayed correctly

Starting URL: https://crio-qkart-frontend-qa.vercel.app

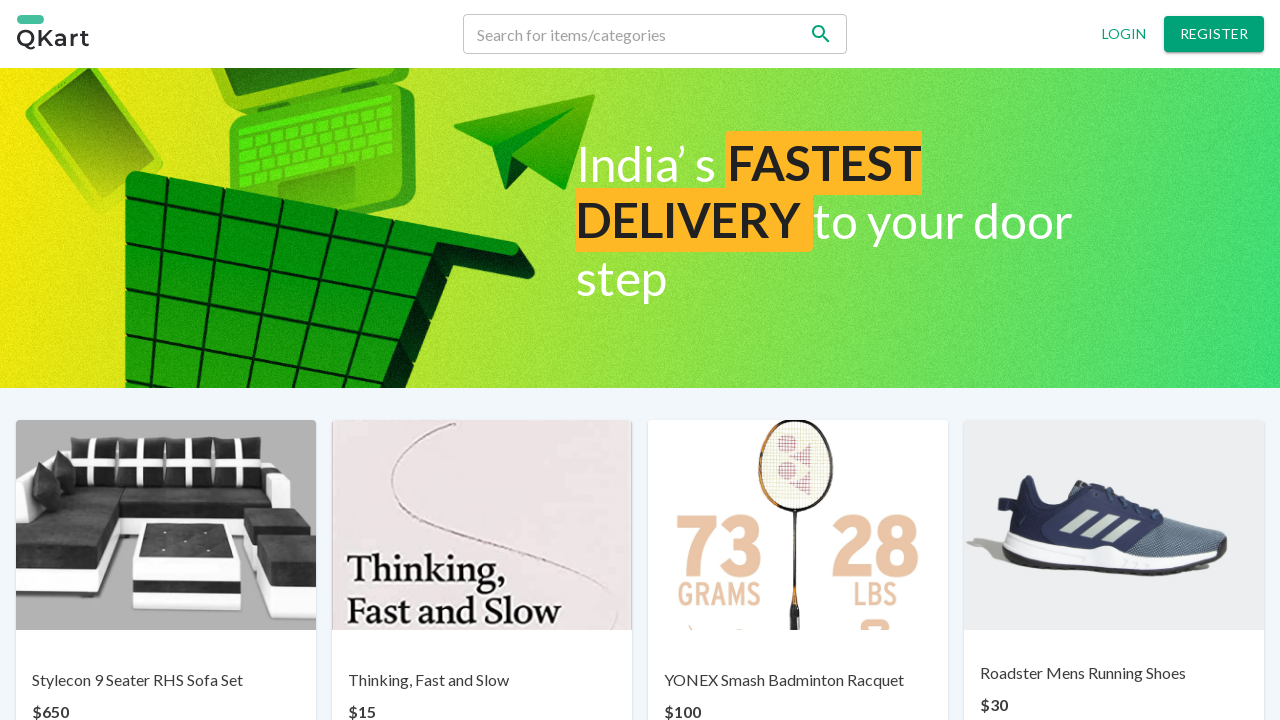

Filled search field with 'yonex' on input[name='search']
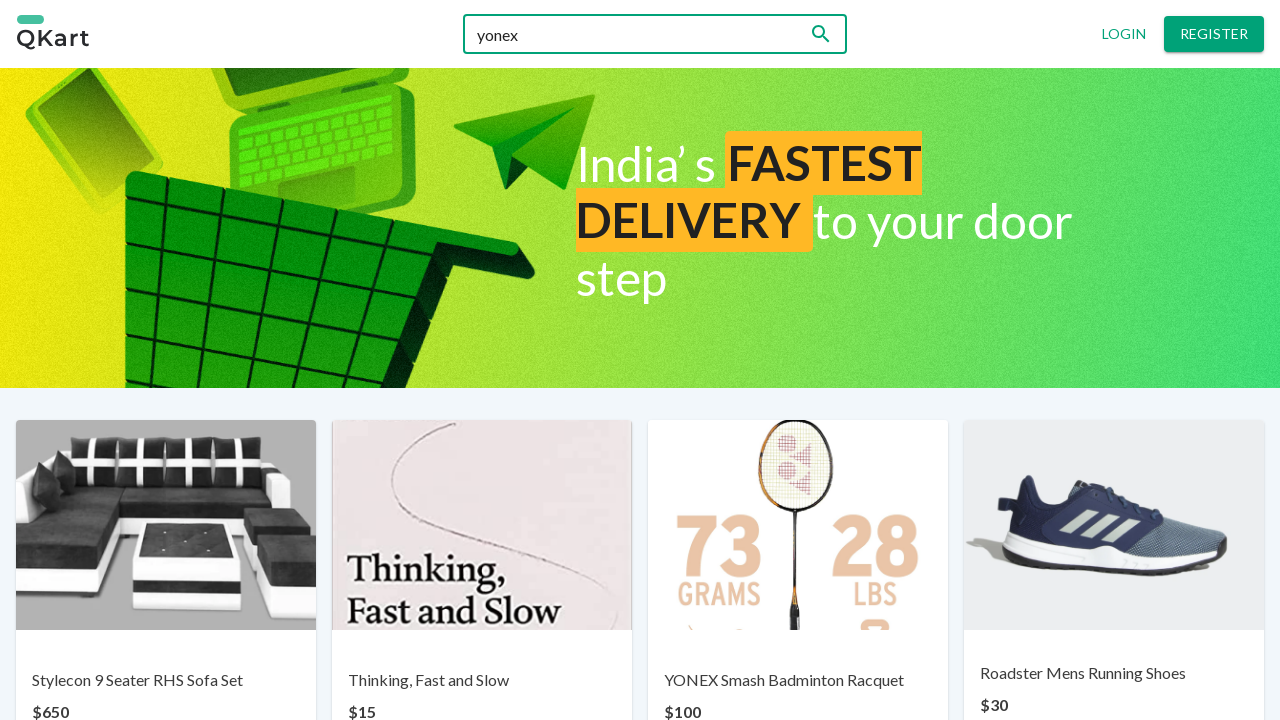

Pressed Enter to search for yonex on input[name='search']
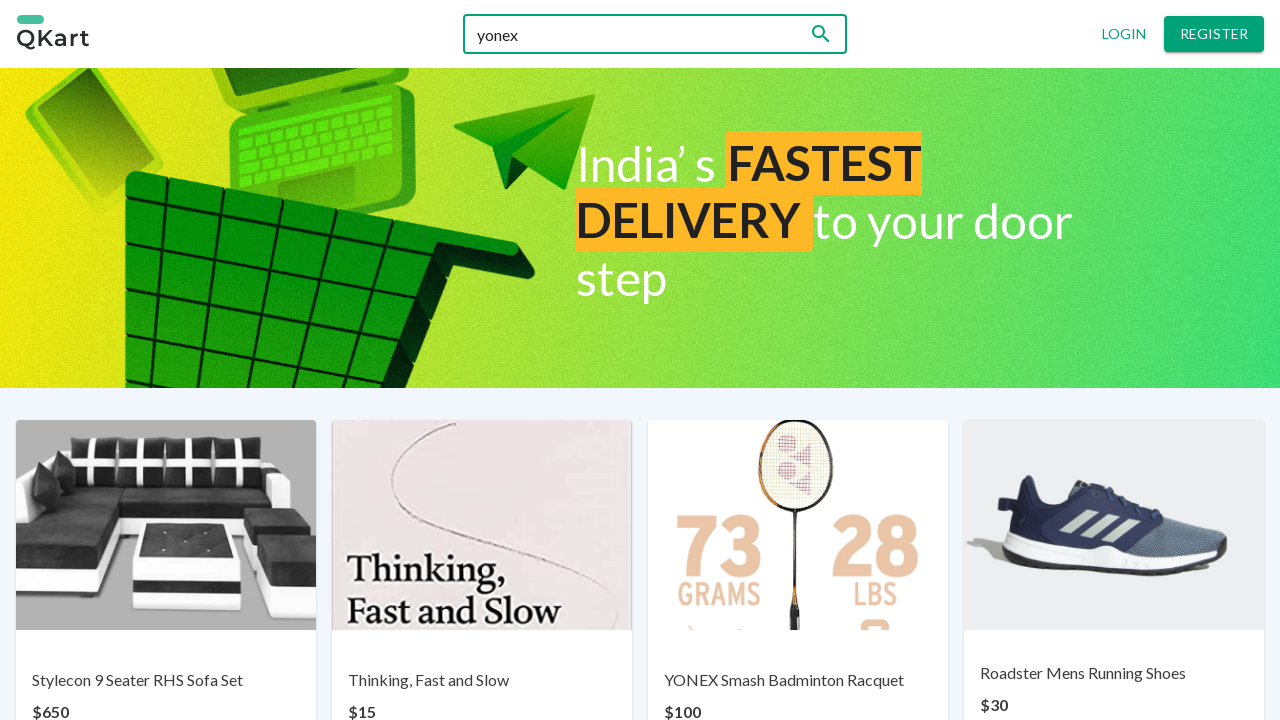

Search results loaded for yonex products
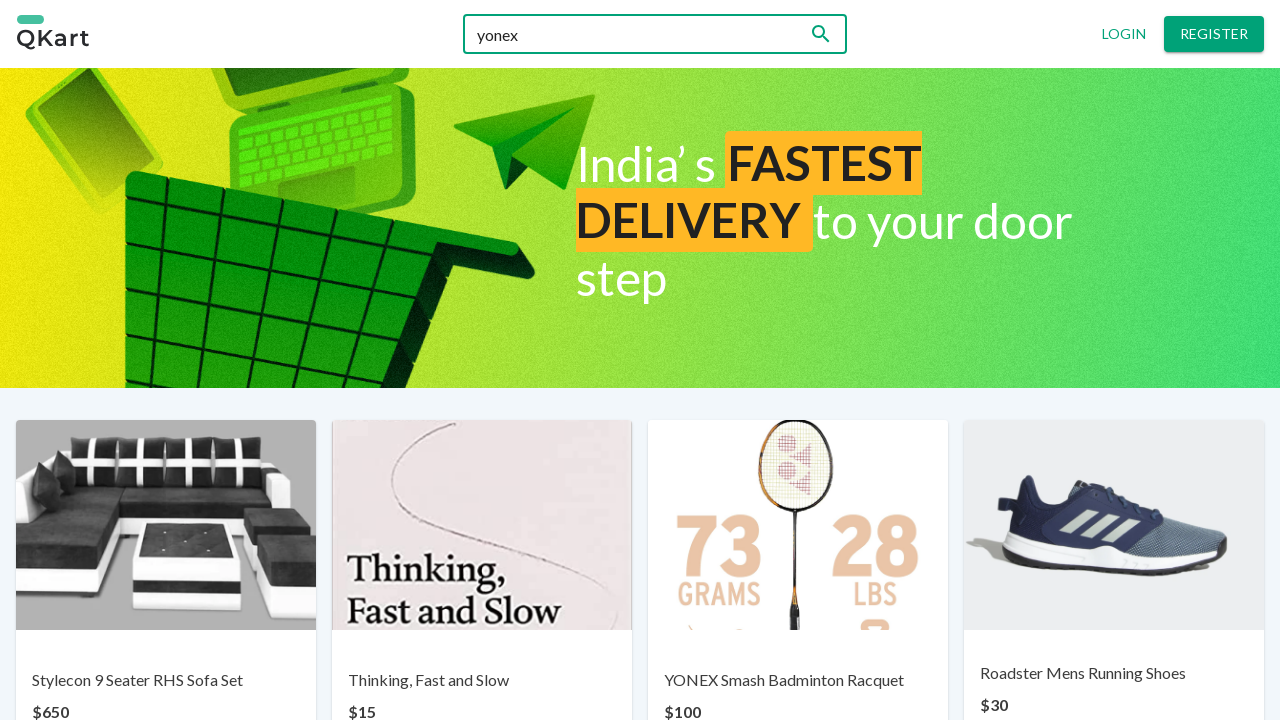

Filled search field with 'Gesundheit' on input[name='search']
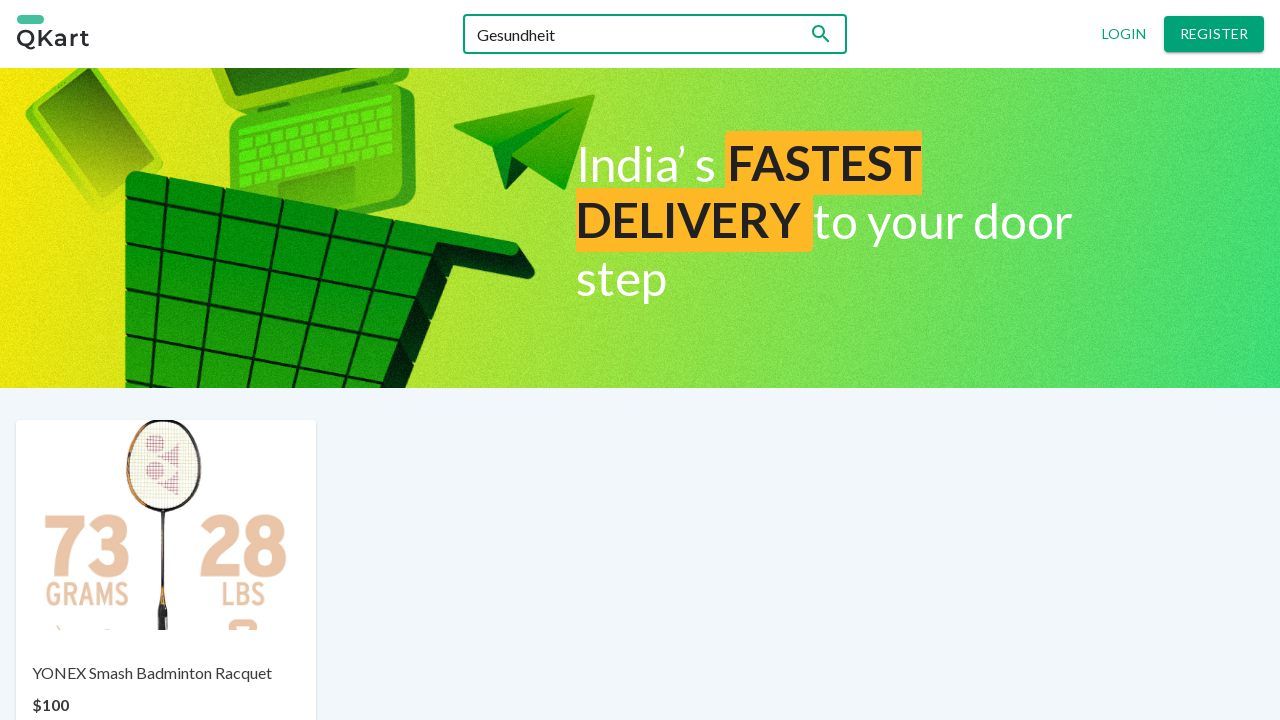

Pressed Enter to search for Gesundheit on input[name='search']
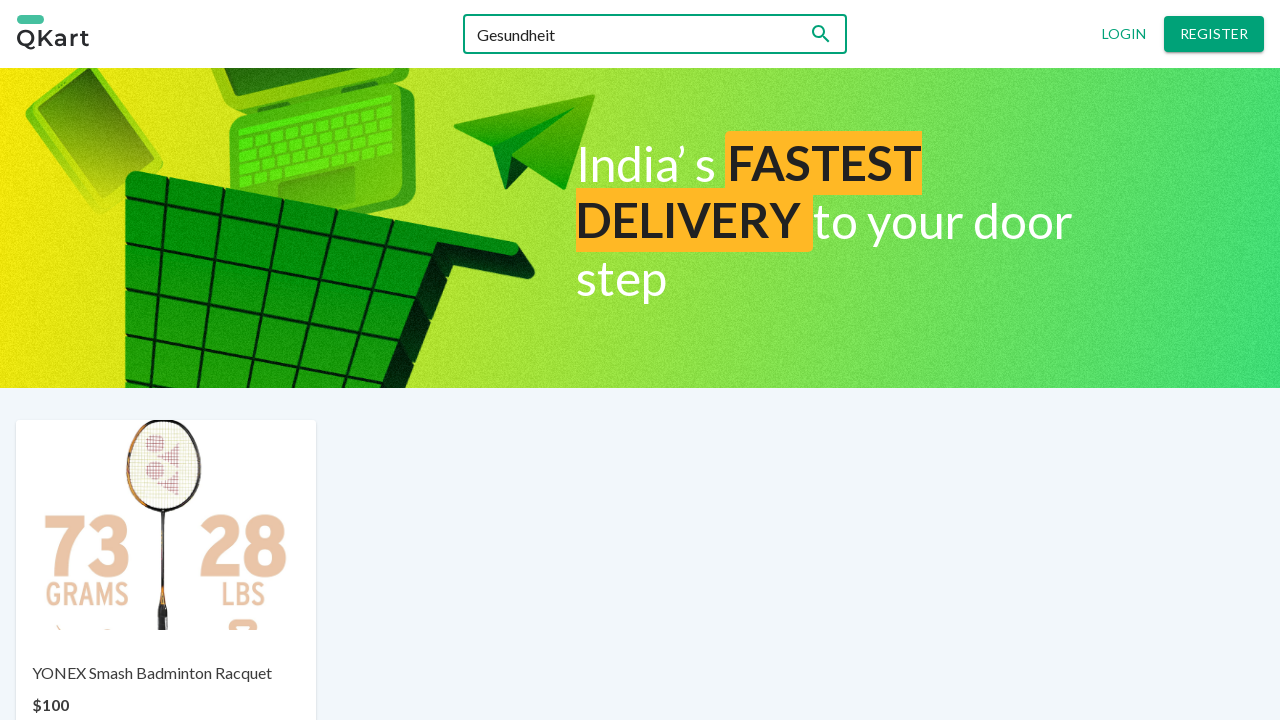

Verified no products found message displayed
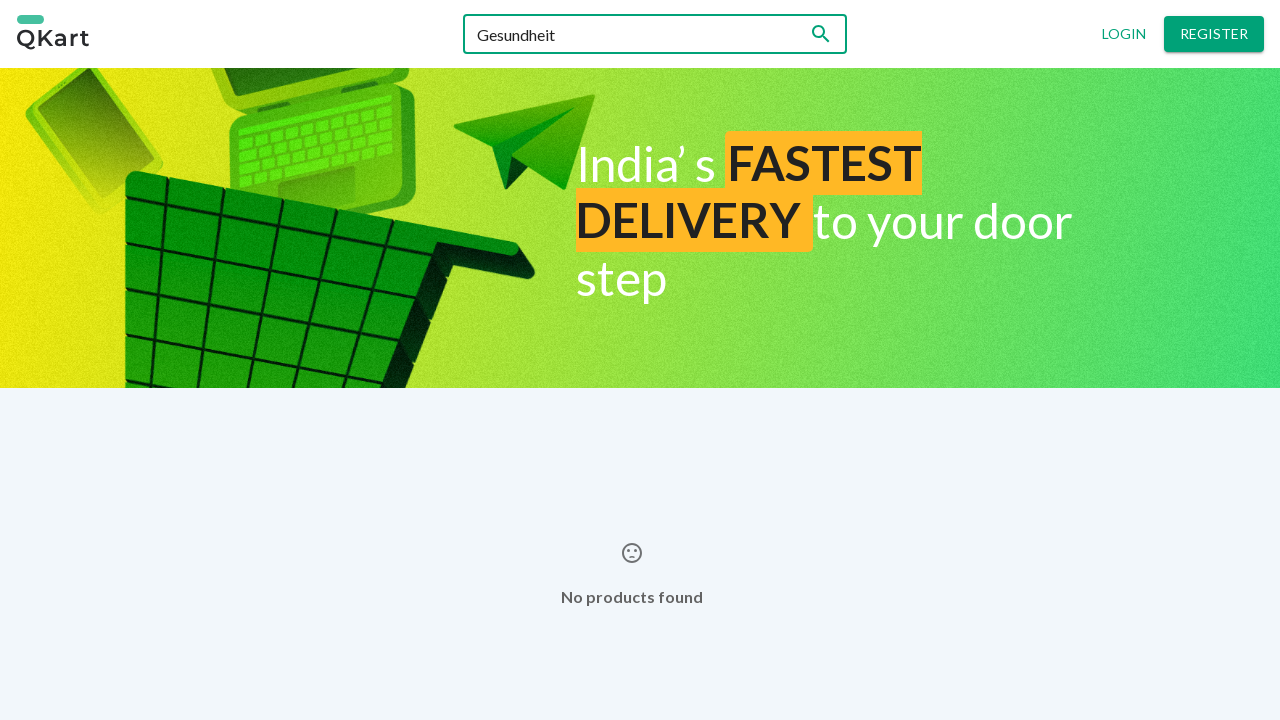

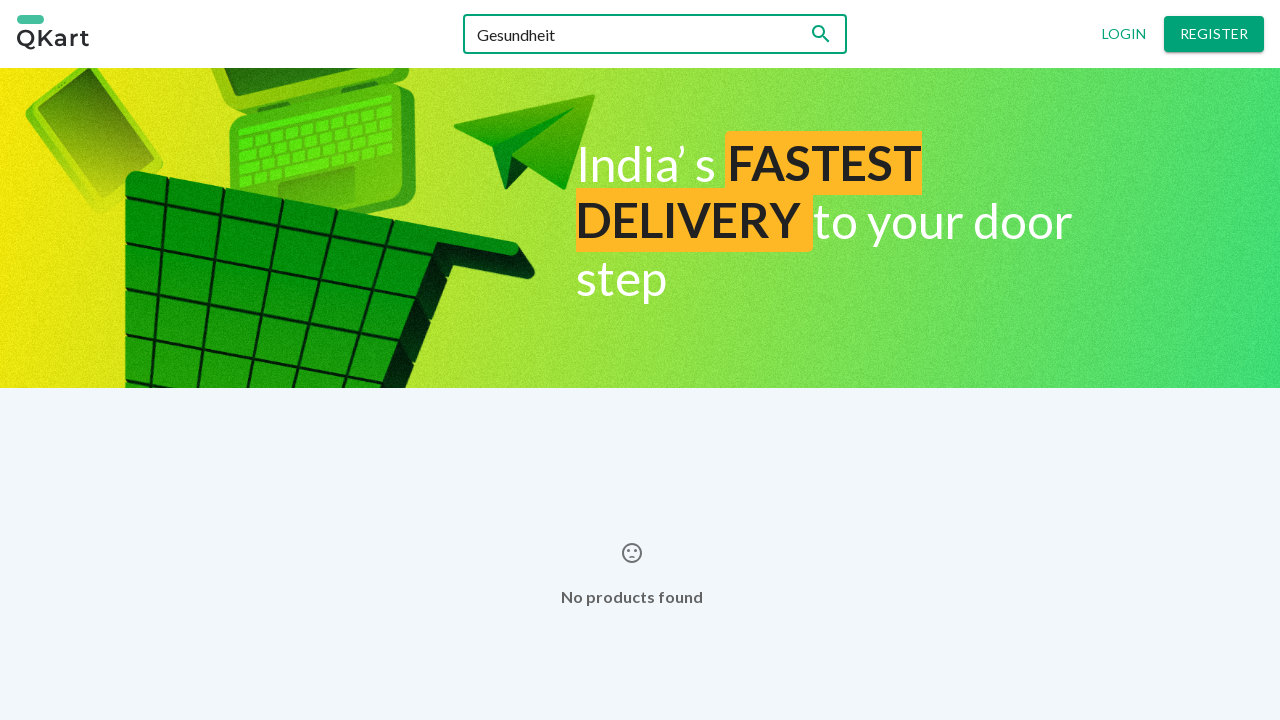